Tests dynamic control elements with explicit waits by clicking Remove button, waiting for "It's gone!" message, then clicking Add button and waiting for "It's back!" message

Starting URL: https://the-internet.herokuapp.com/dynamic_controls

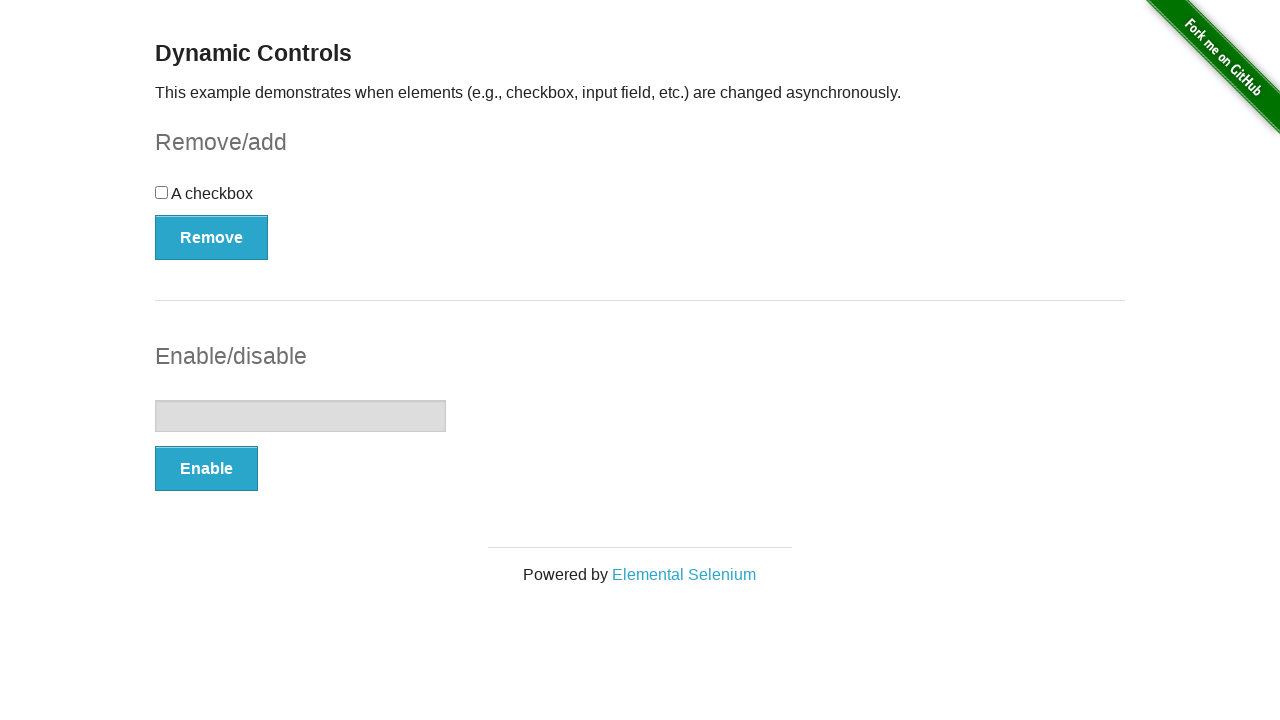

Clicked Remove button to remove dynamic control element at (212, 237) on xpath=//button[text()='Remove']
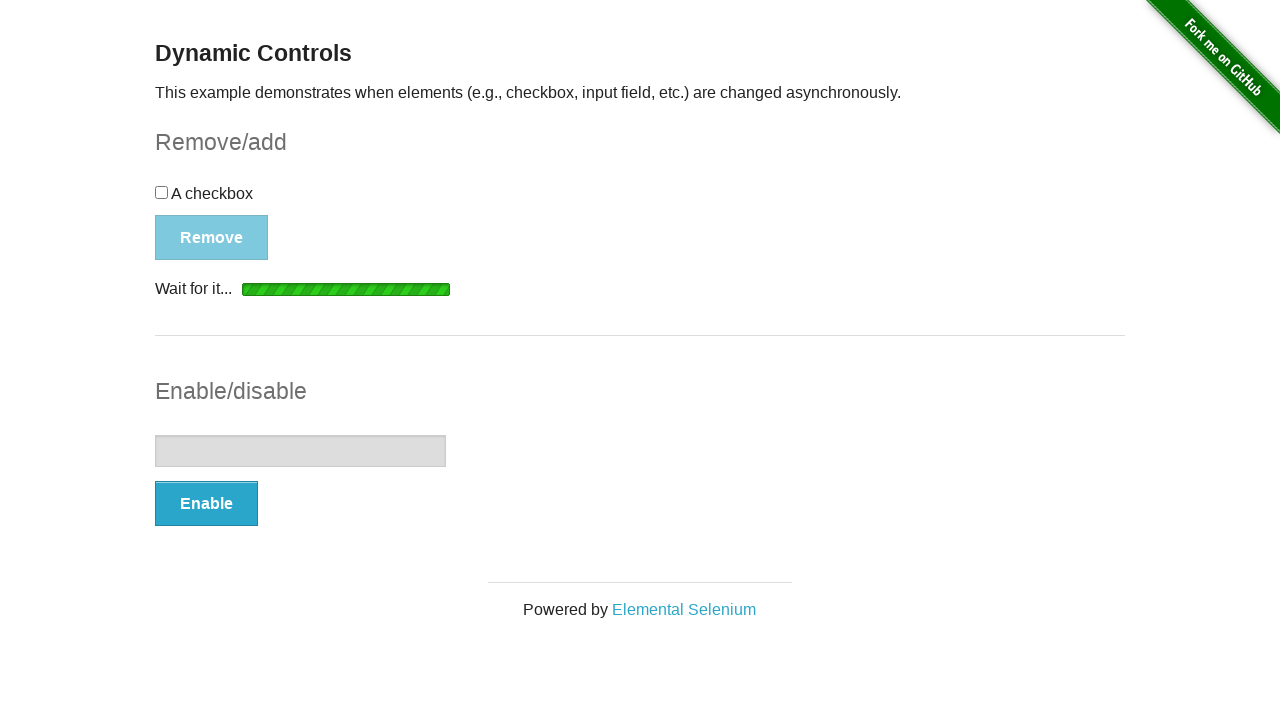

Waited for and confirmed 'It's gone!' message is visible
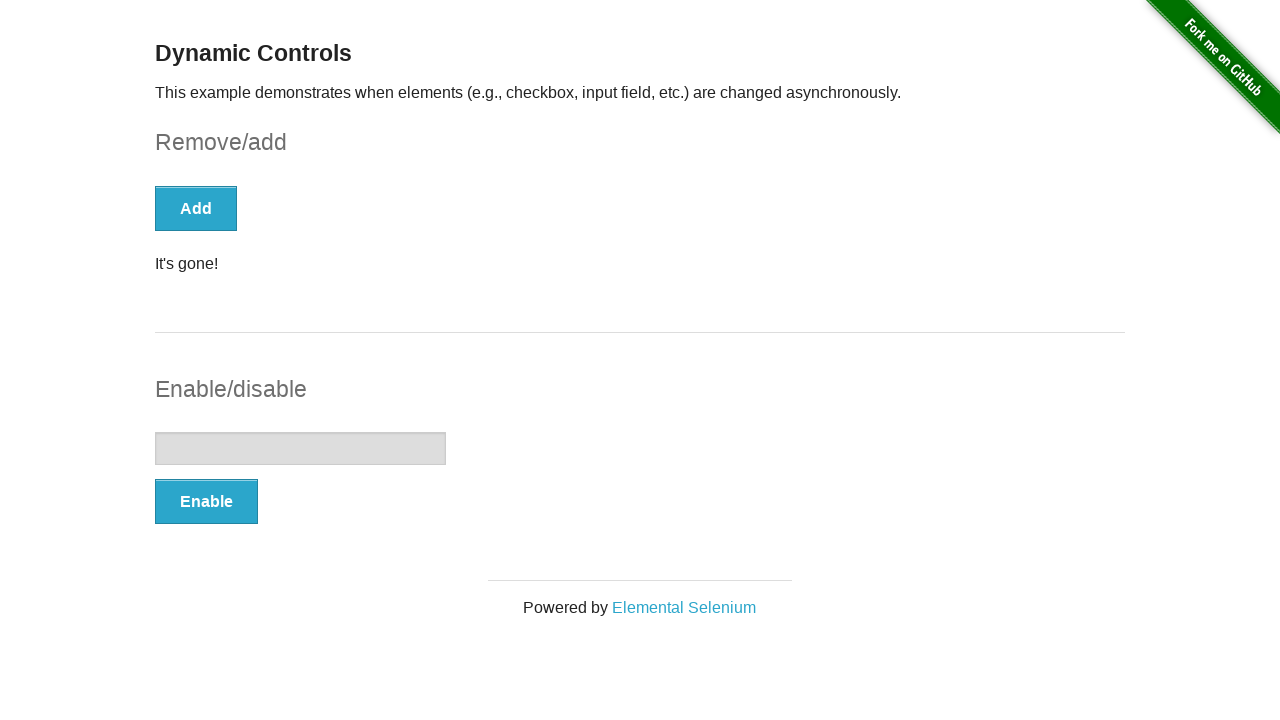

Clicked Add button to restore dynamic control element at (196, 208) on xpath=//button[text()='Add']
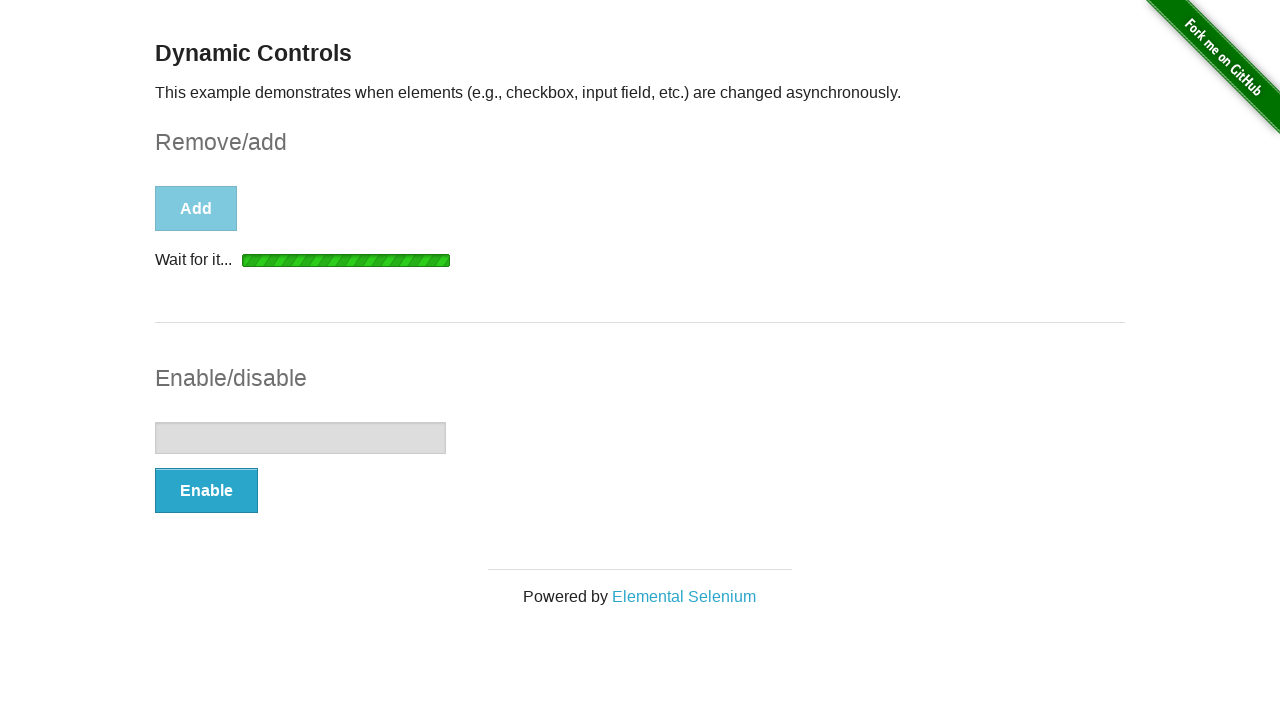

Waited for and confirmed 'It's back!' message is visible
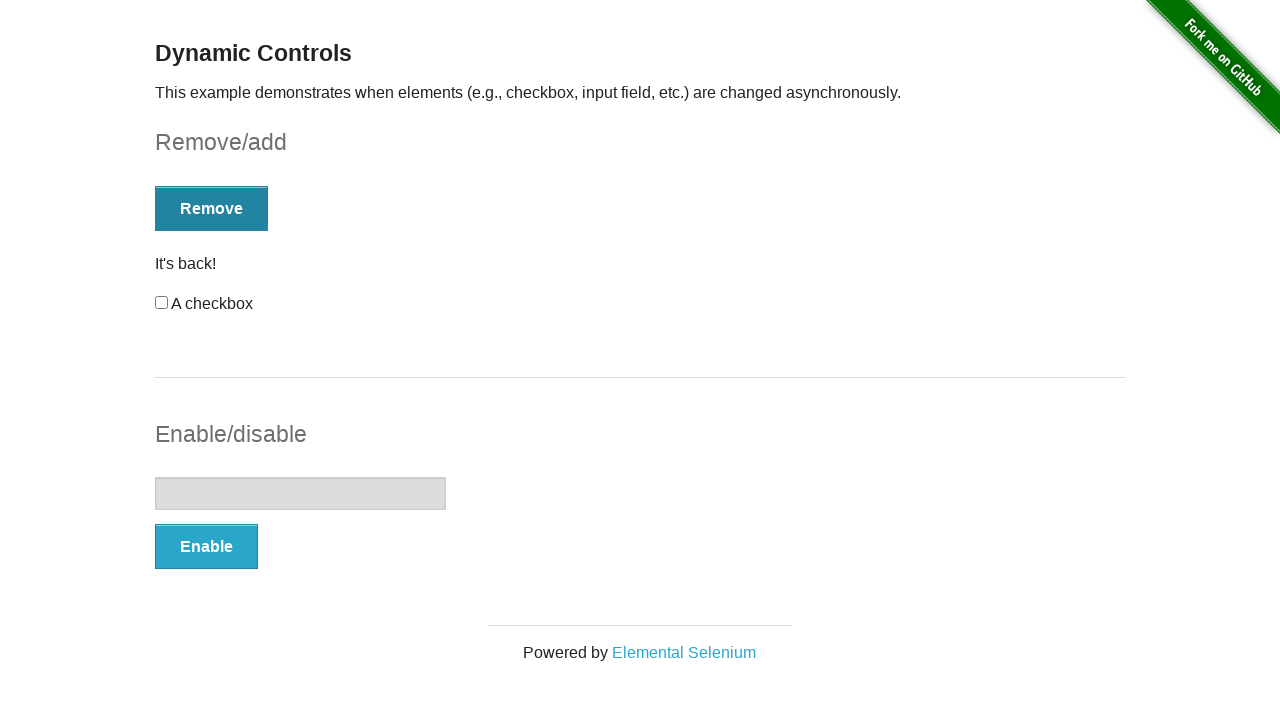

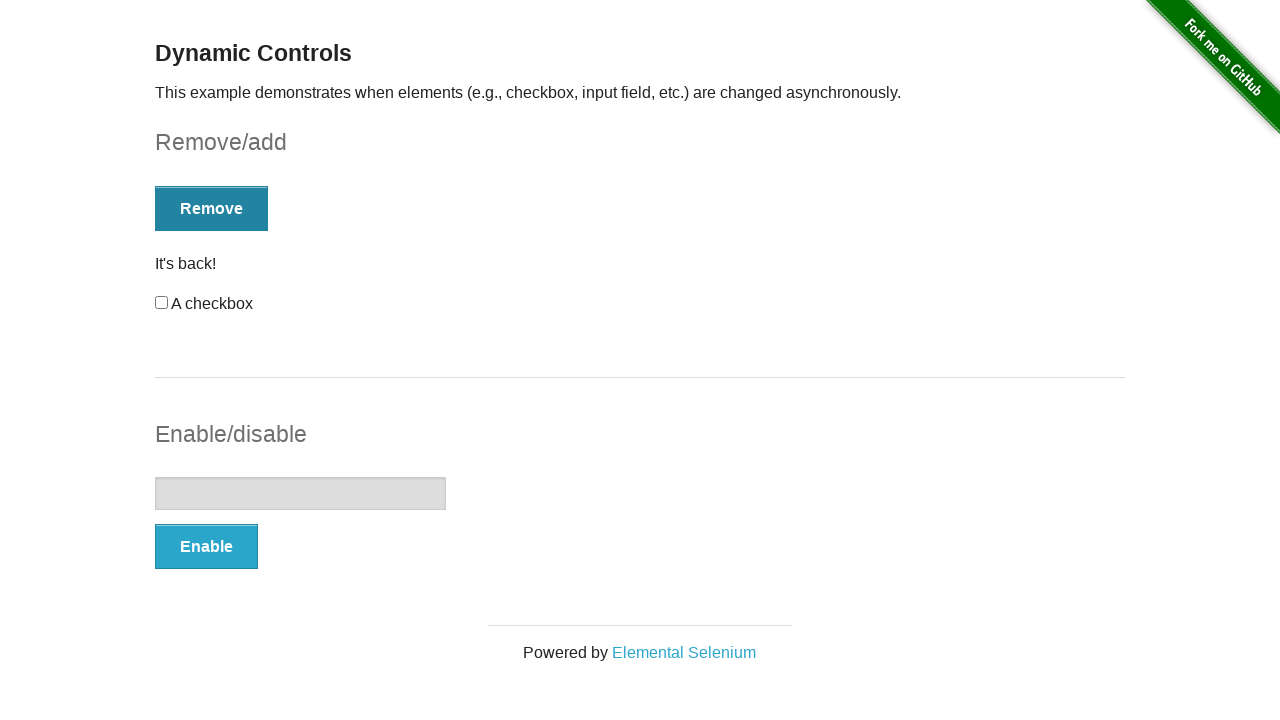